Tests e-commerce functionality by adding multiple products to cart based on a predefined list of items

Starting URL: https://rahulshettyacademy.com/seleniumPractise/#/

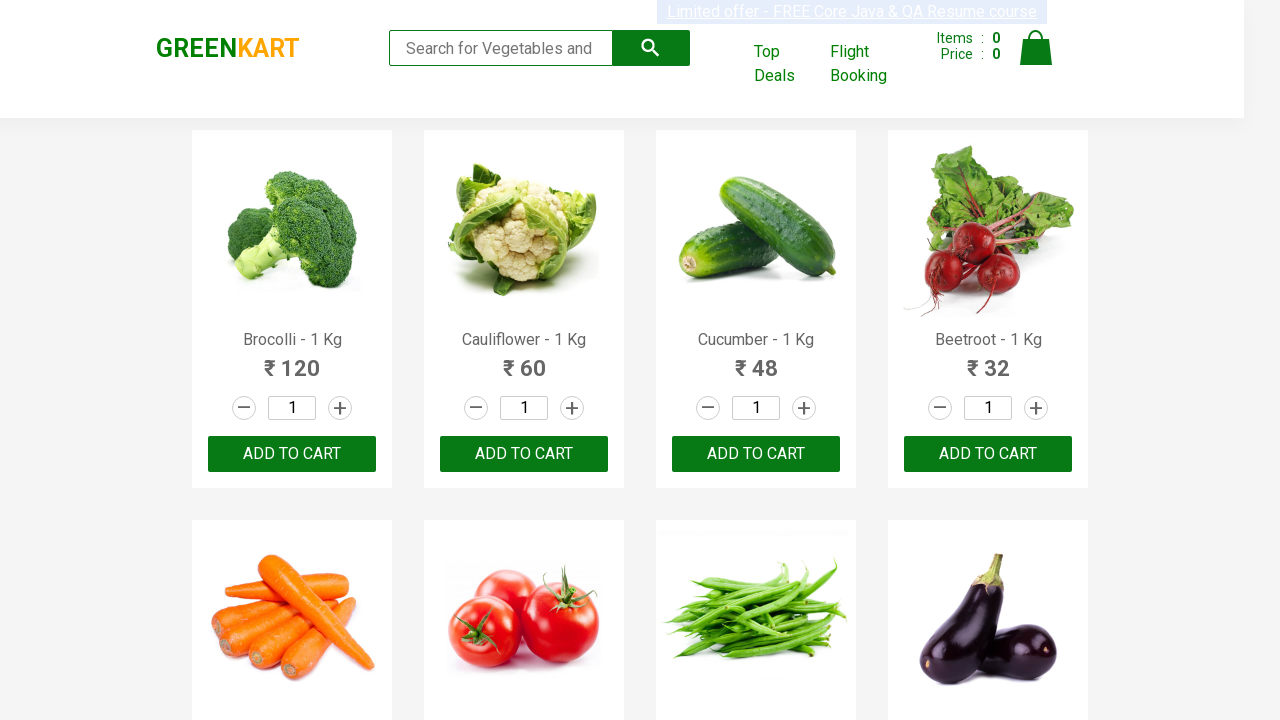

Waited for product elements to load
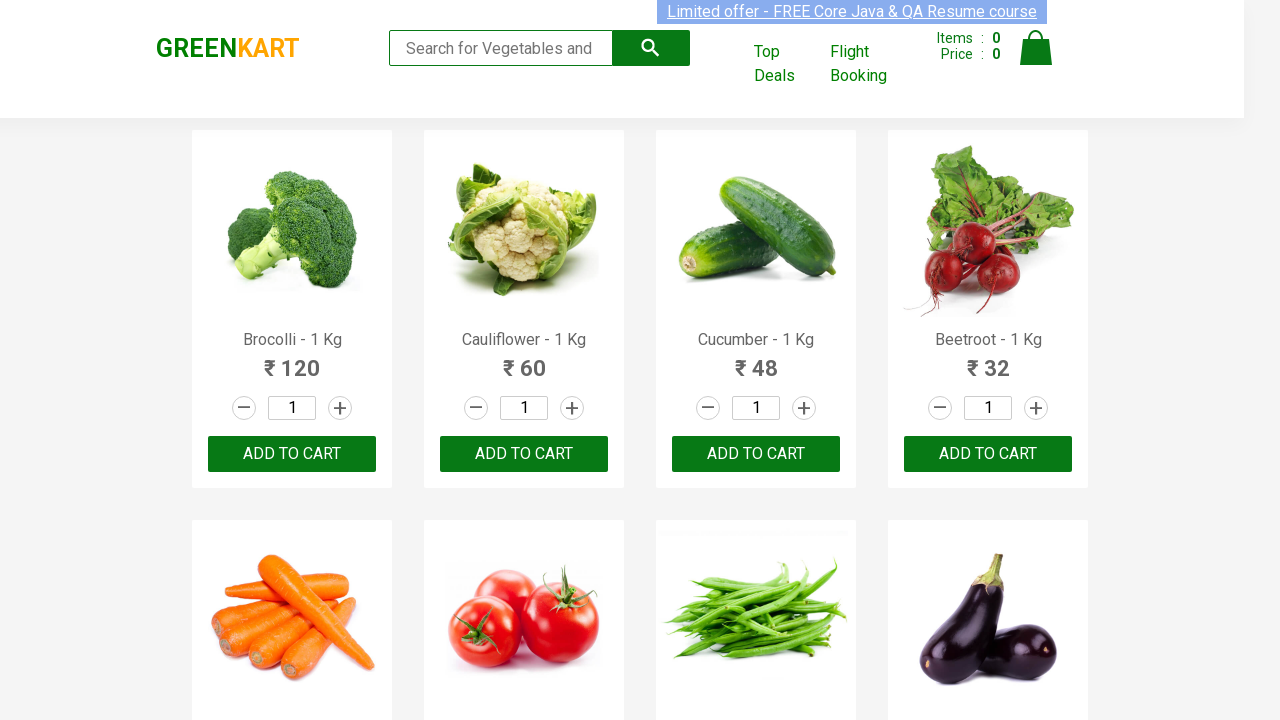

Retrieved all product name elements
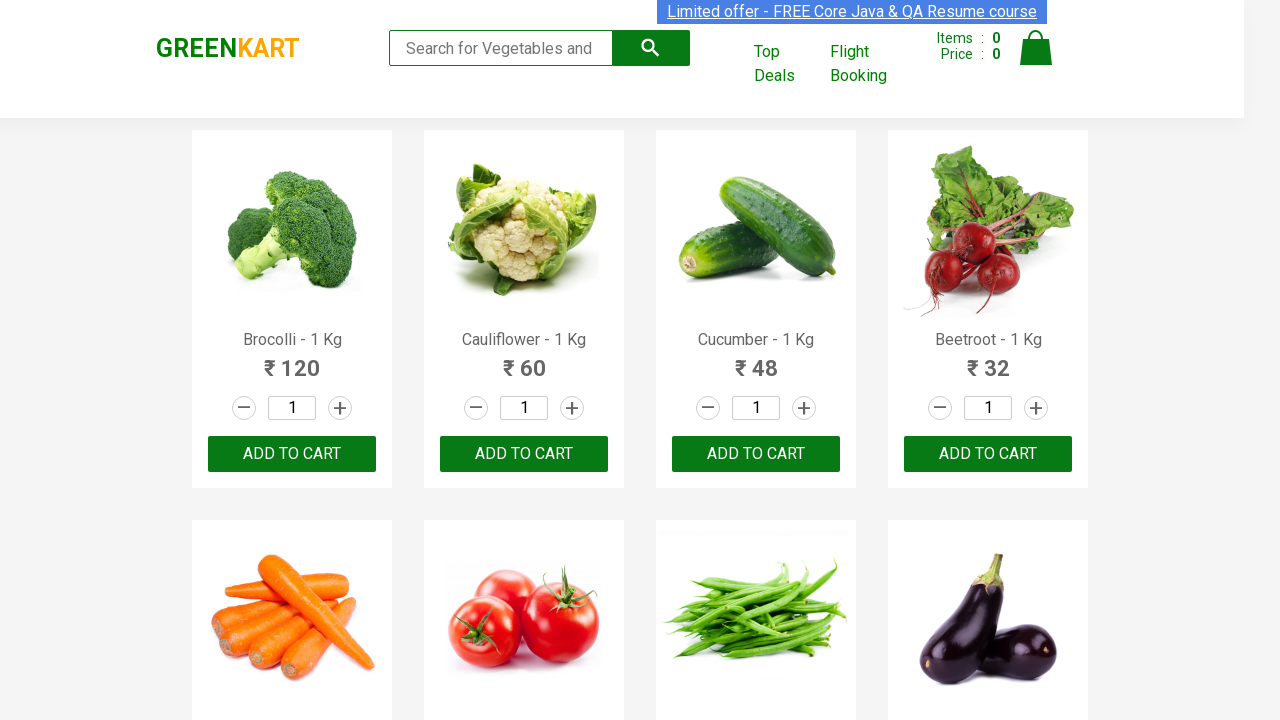

Retrieved all add to cart buttons
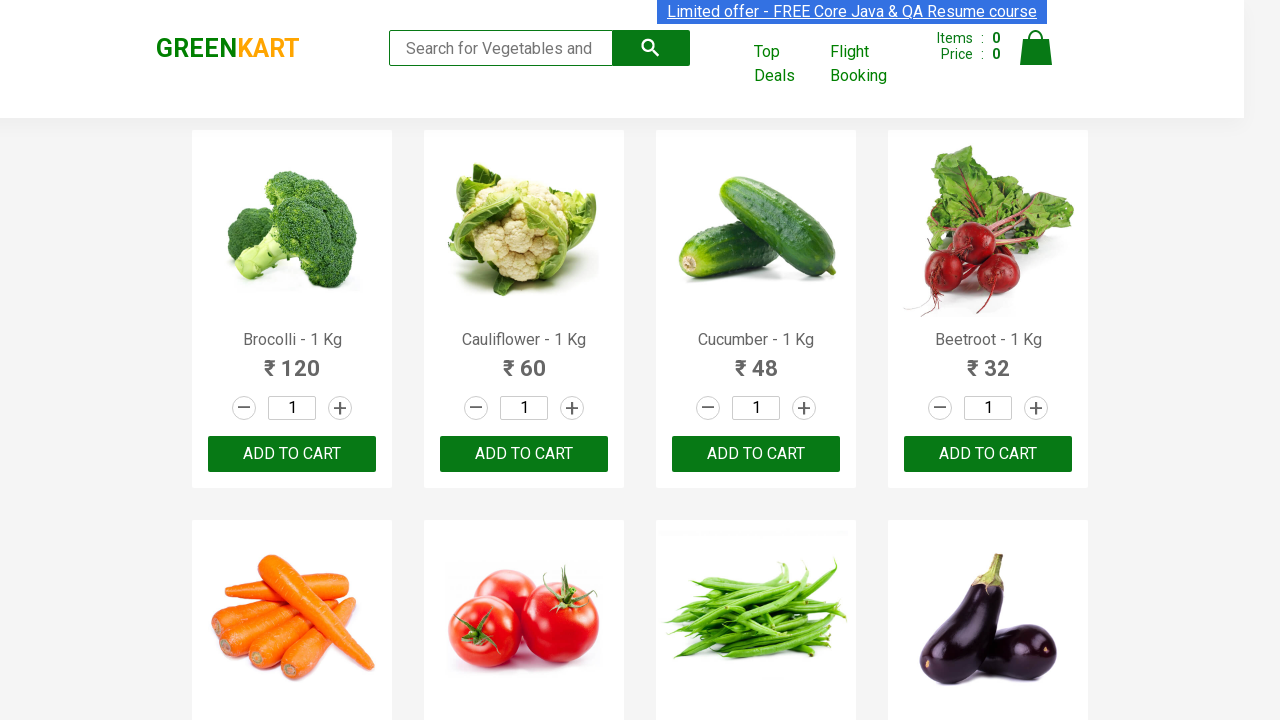

Added 'Brocolli' to cart at (292, 454) on div.product-action button >> nth=0
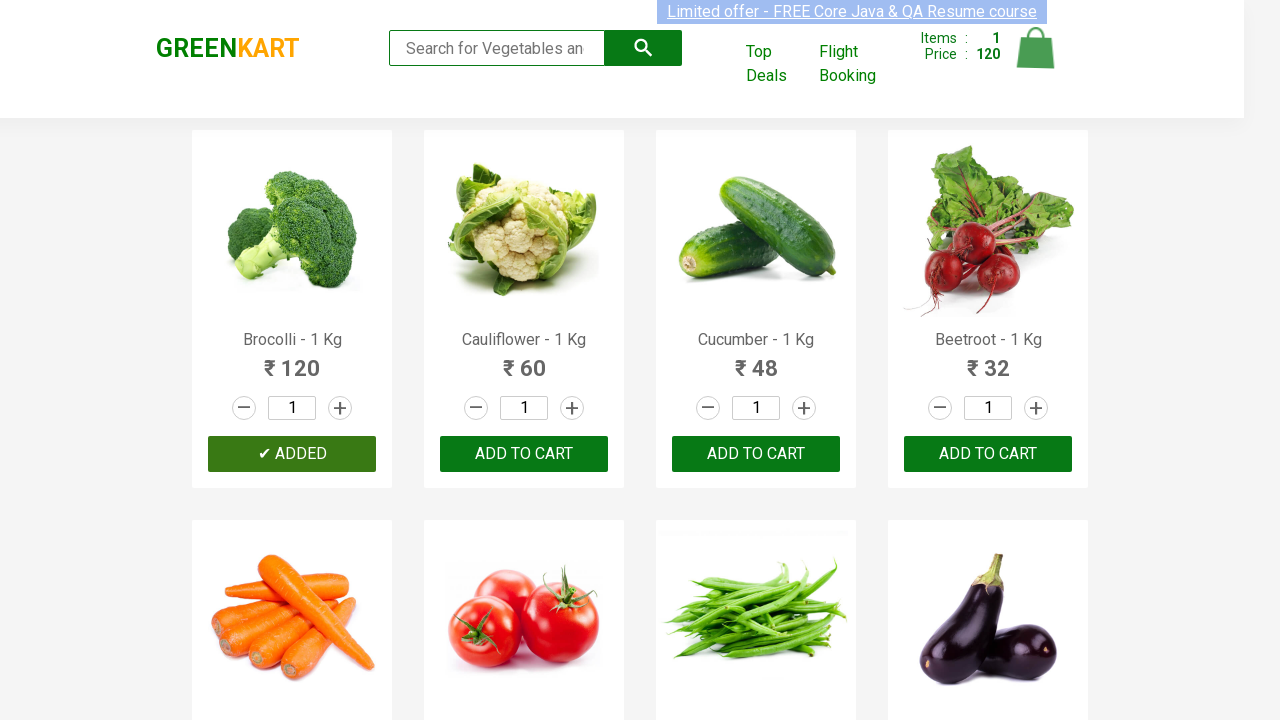

Added 'Cucumber' to cart at (756, 454) on div.product-action button >> nth=2
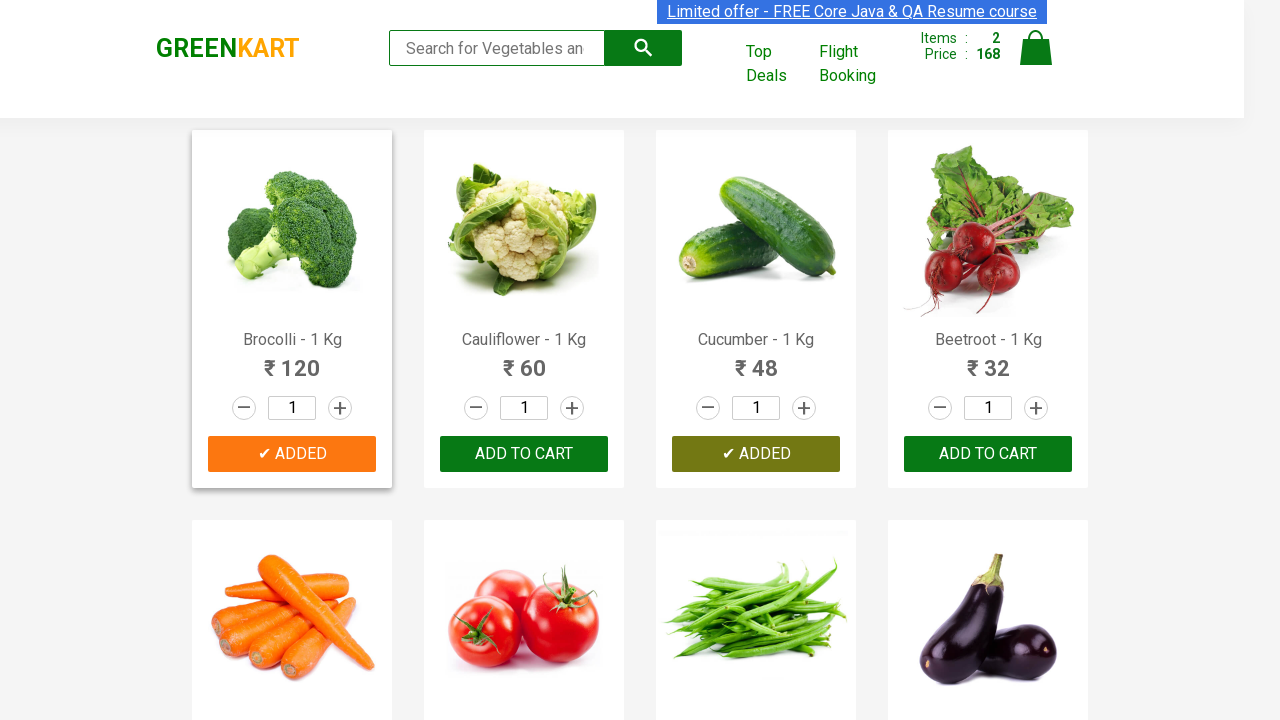

Added 'Beetroot' to cart at (988, 454) on div.product-action button >> nth=3
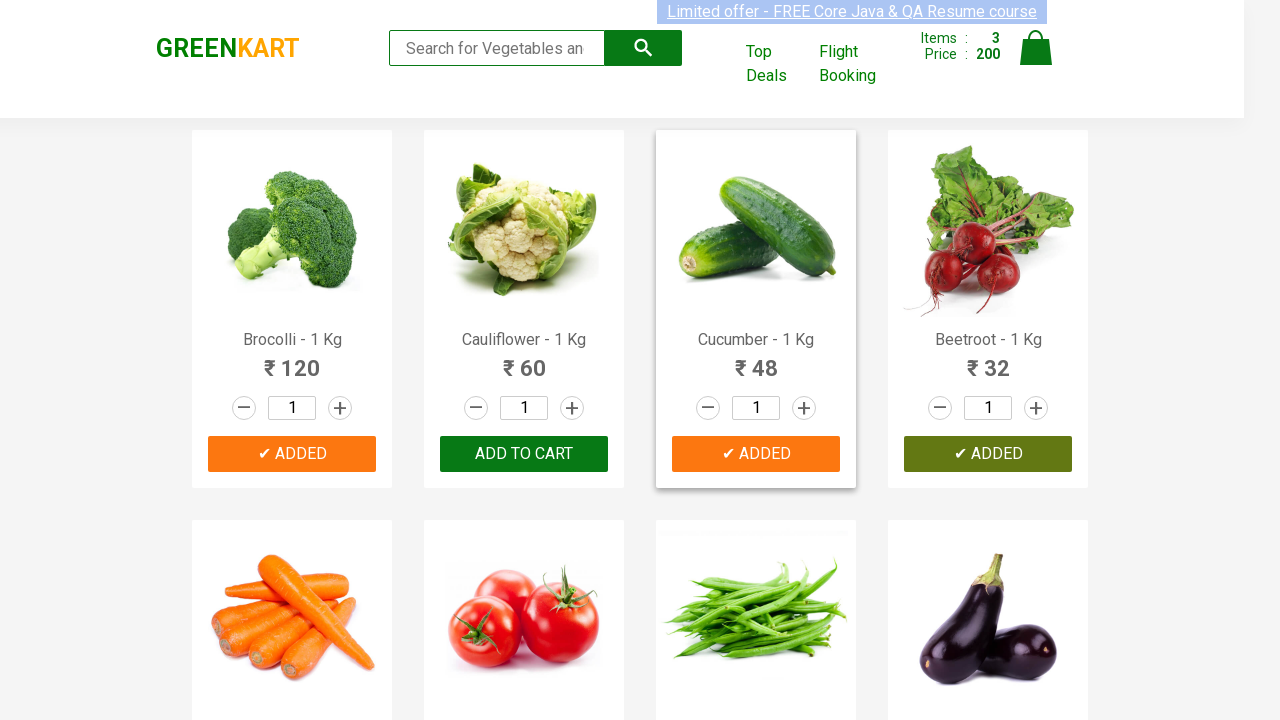

Added 'Apple' to cart at (756, 360) on div.product-action button >> nth=14
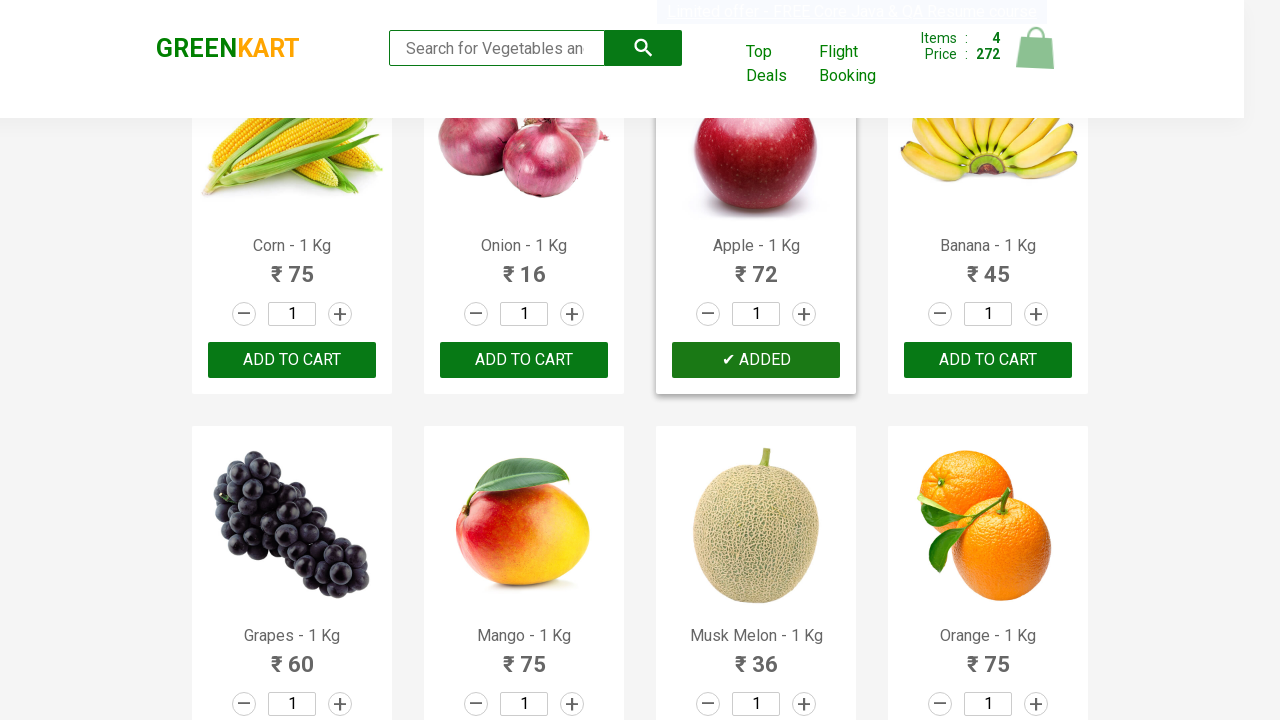

Added 'Banana' to cart at (988, 360) on div.product-action button >> nth=15
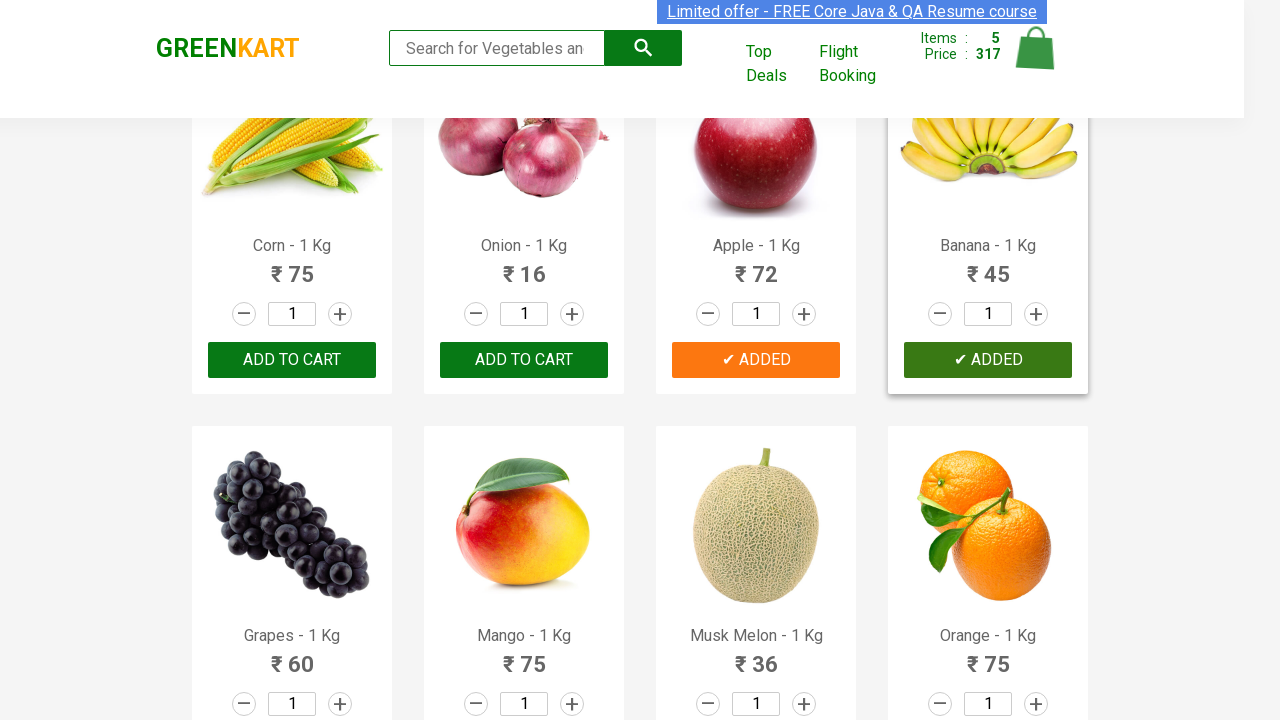

All required items added to cart - test complete
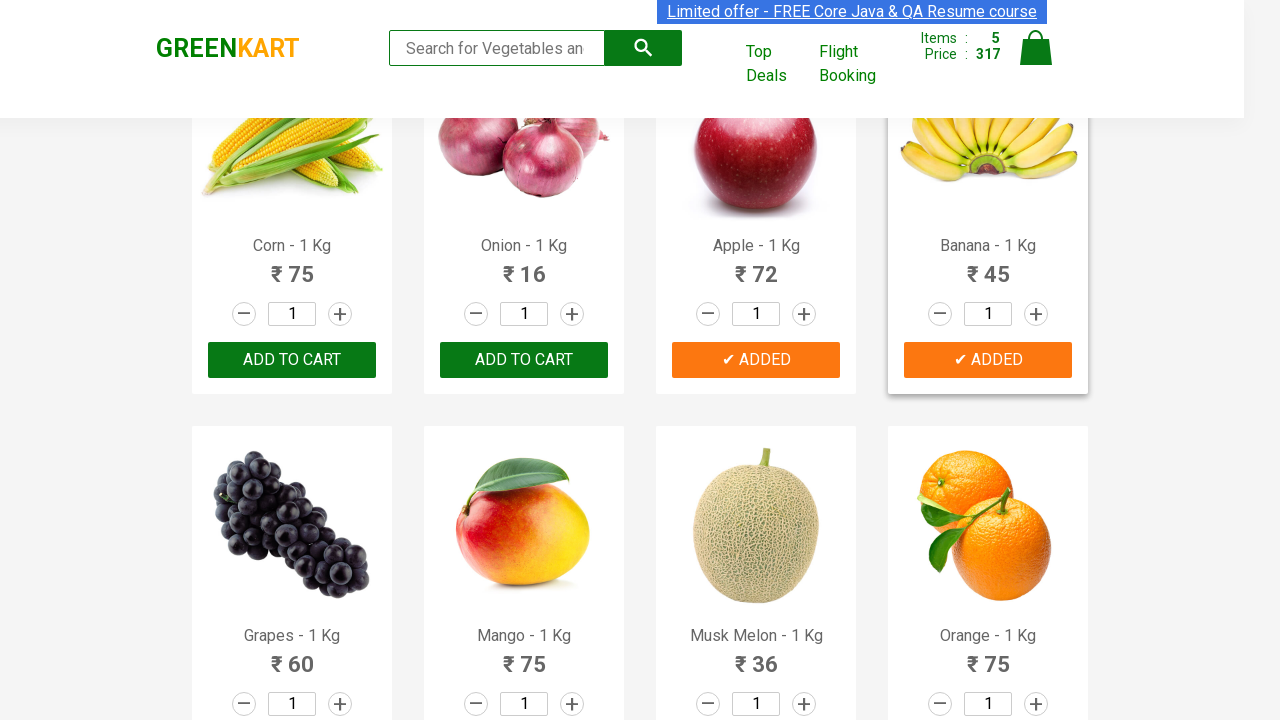

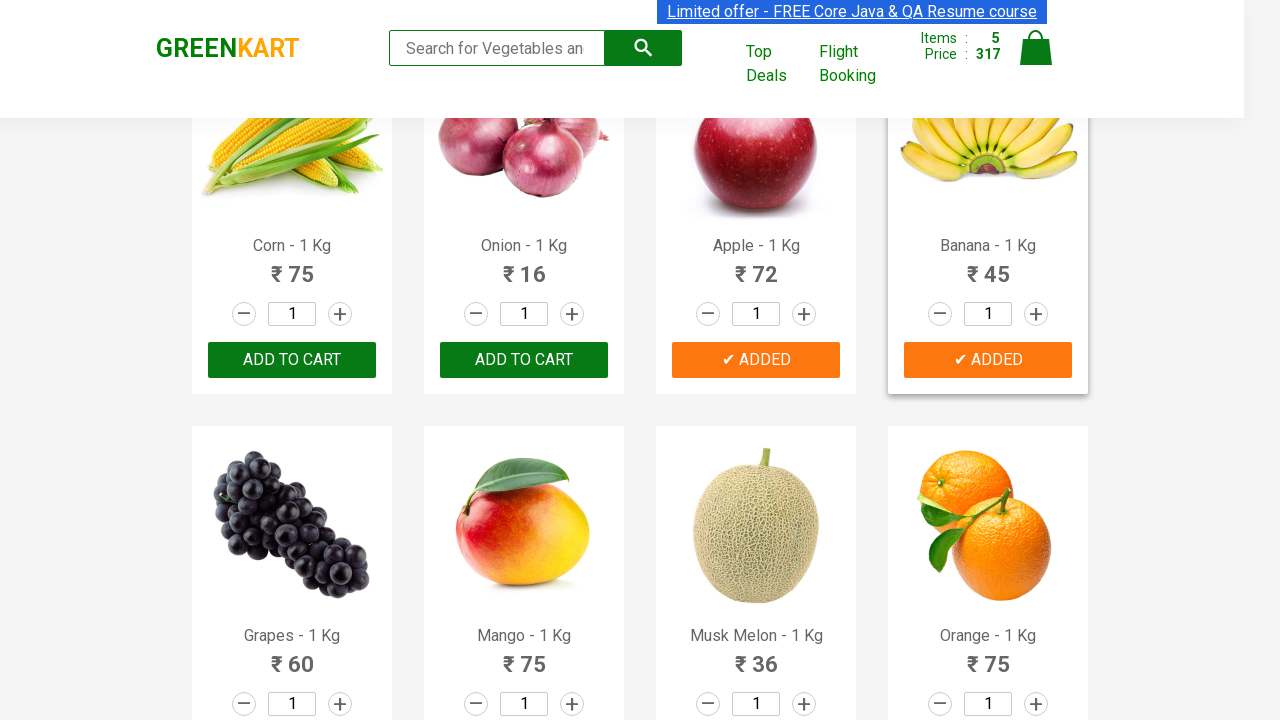